Tests element visibility by verifying a text element is visible, clicking to hide it, and confirming it becomes hidden

Starting URL: https://rahulshettyacademy.com/AutomationPractice/

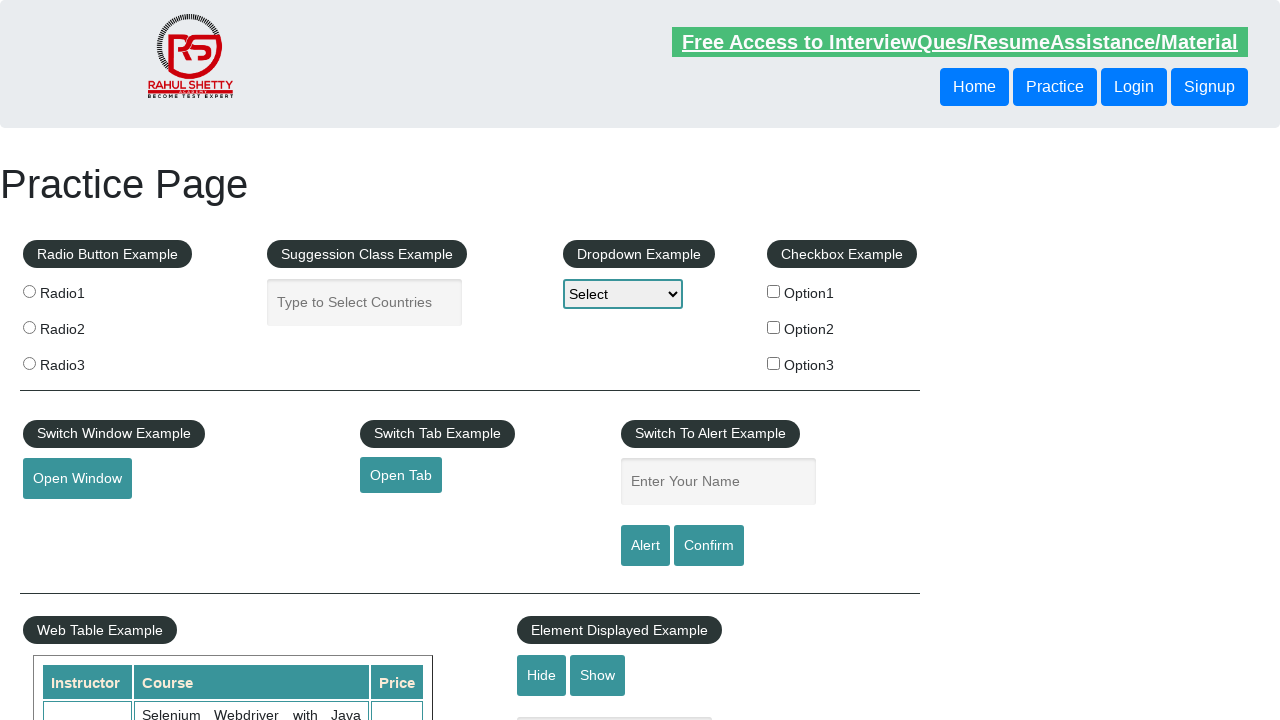

Verified displayed-text element is visible
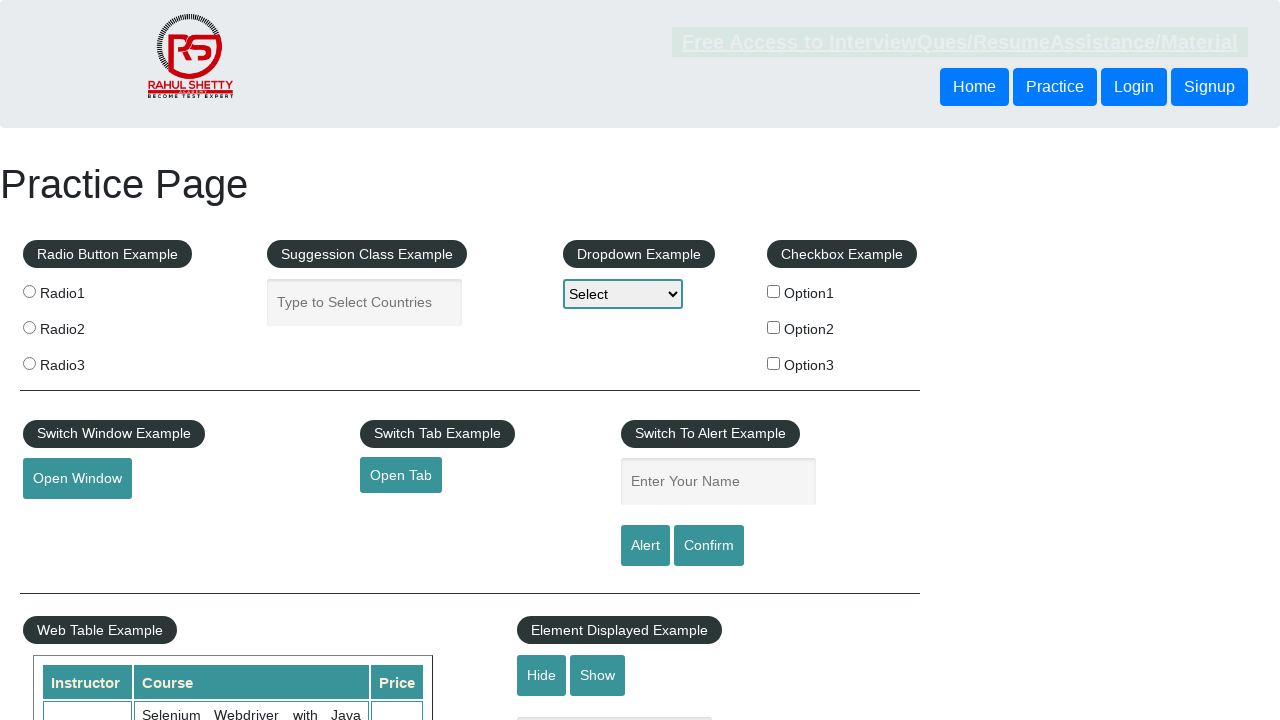

Clicked hide button to hide the text box at (542, 675) on #hide-textbox
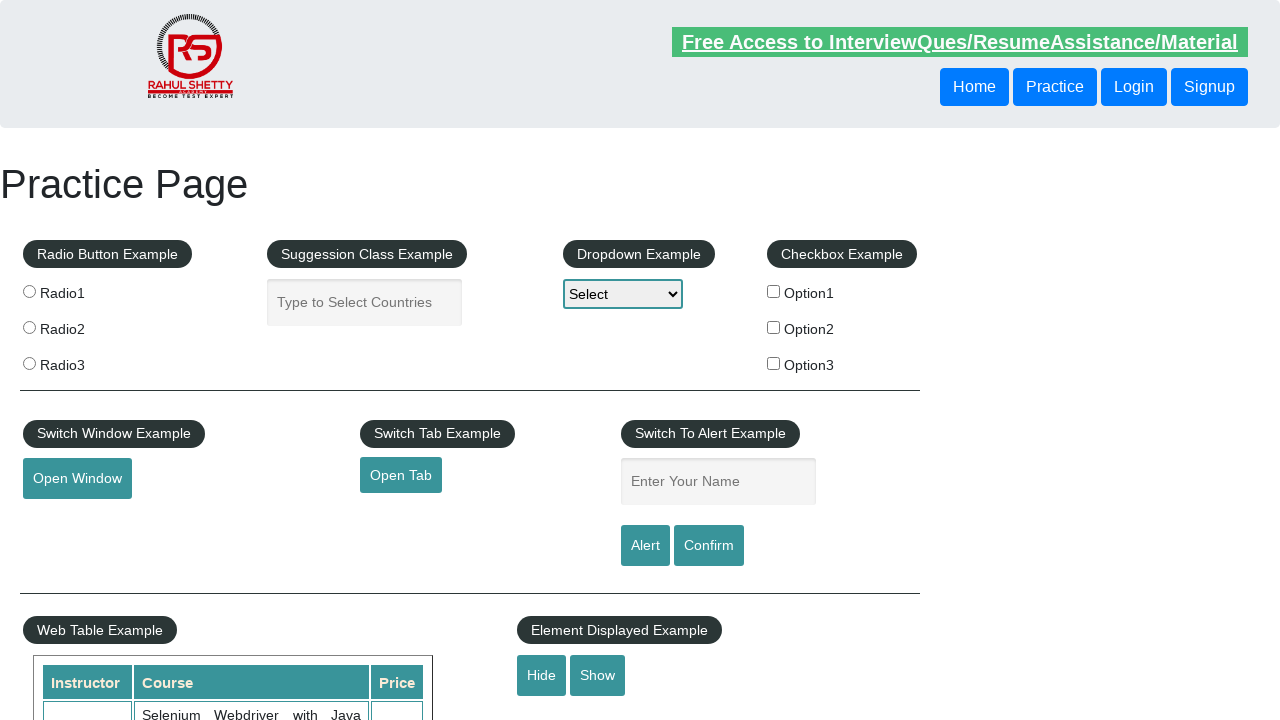

Verified displayed-text element is now hidden
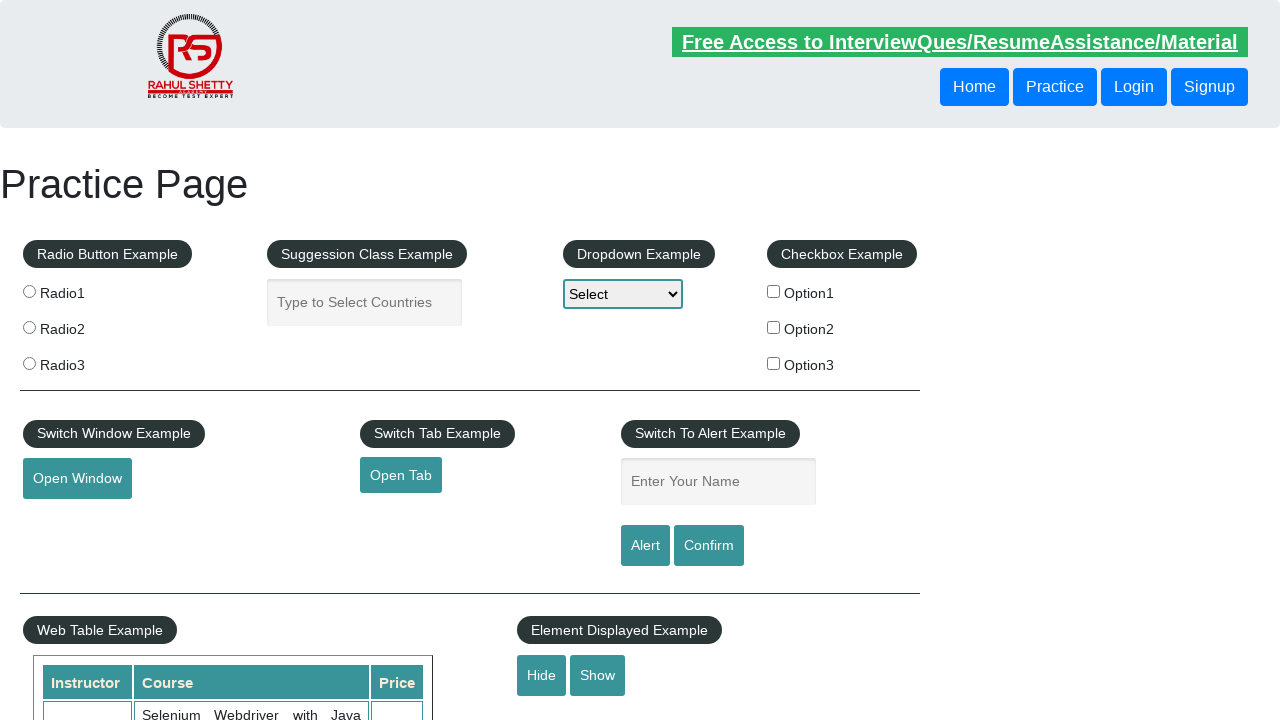

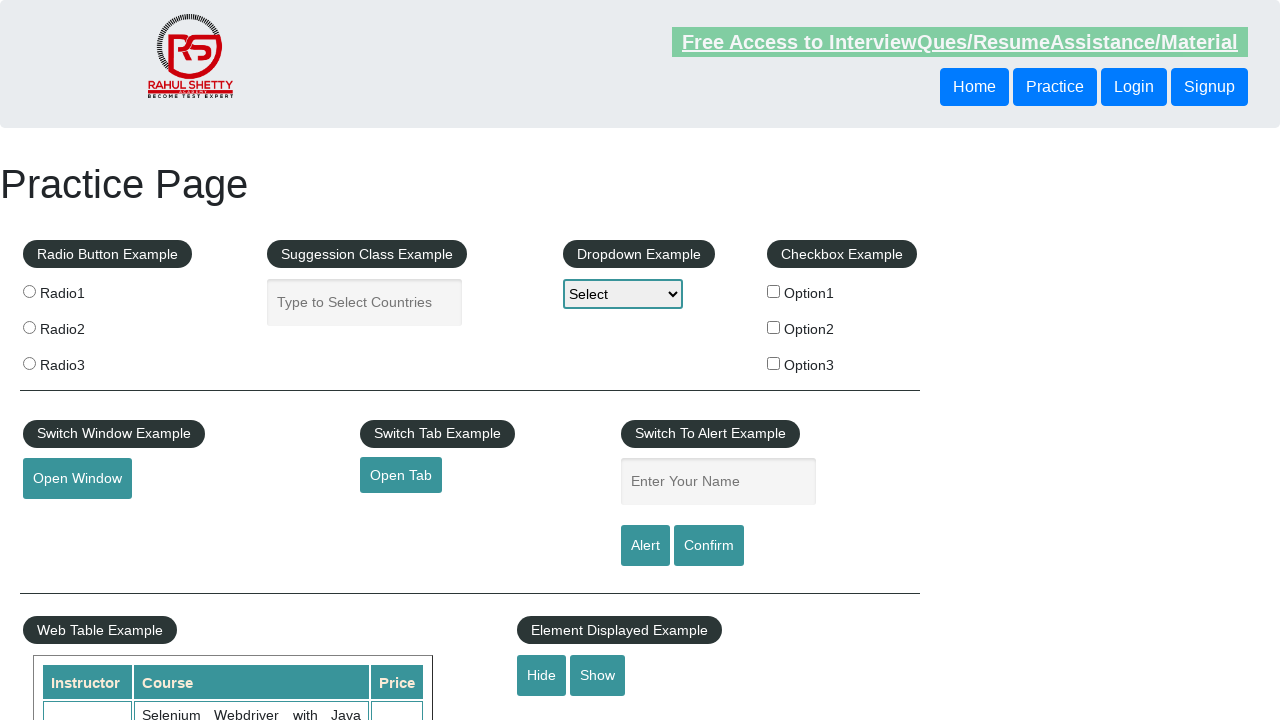